Navigates to registration form, clicks register button without filling fields, and verifies error messages are shown

Starting URL: https://parabank.parasoft.com/parabank/index.htm

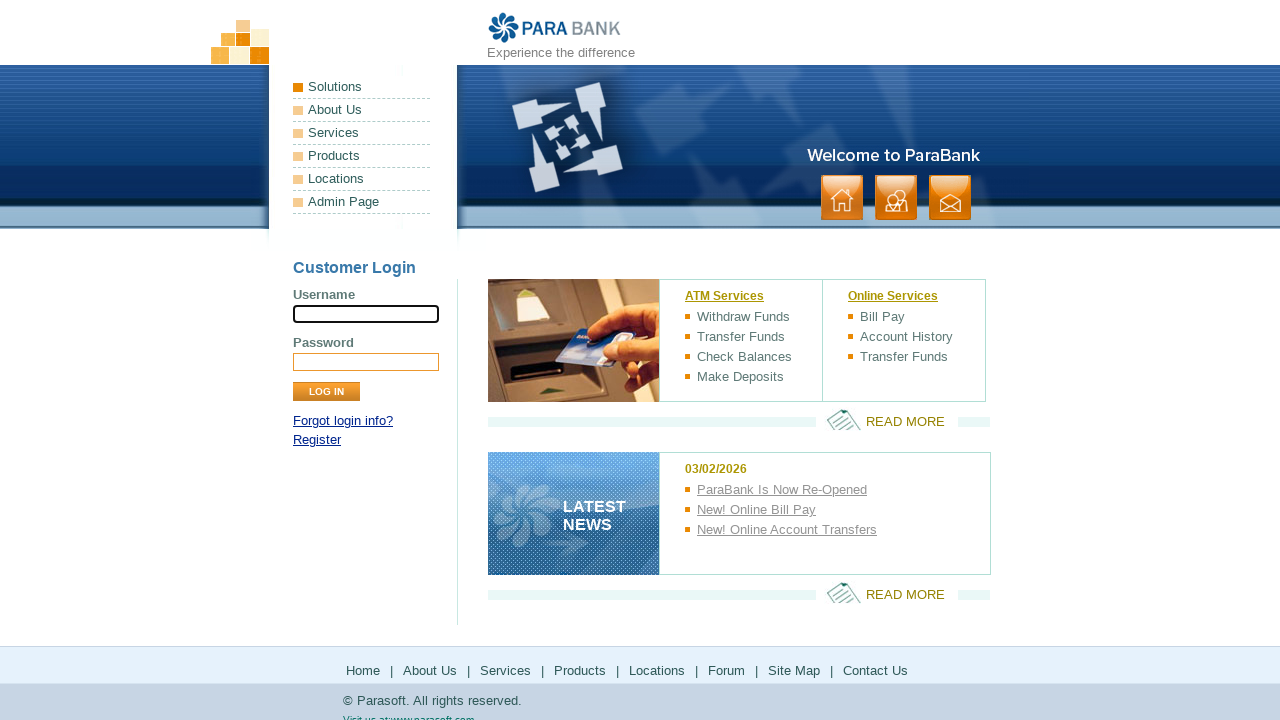

Clicked registration link at (317, 440) on a[href*='register']
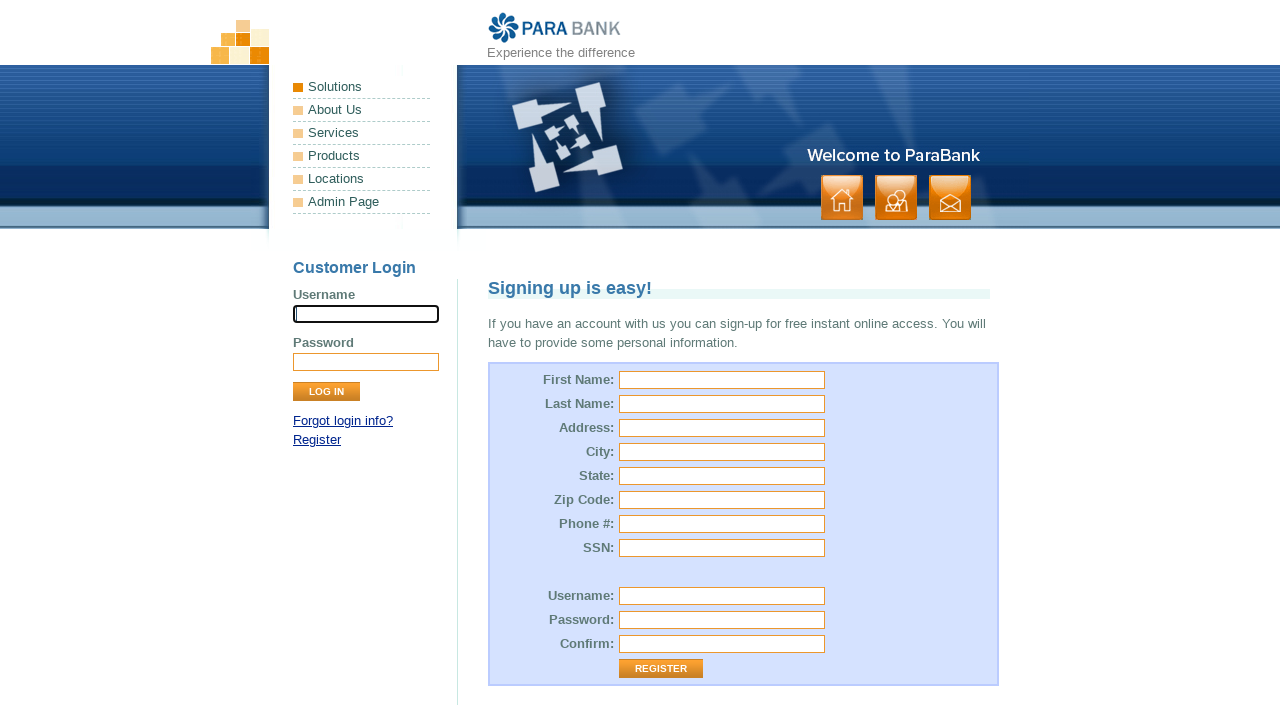

Sign up form loaded
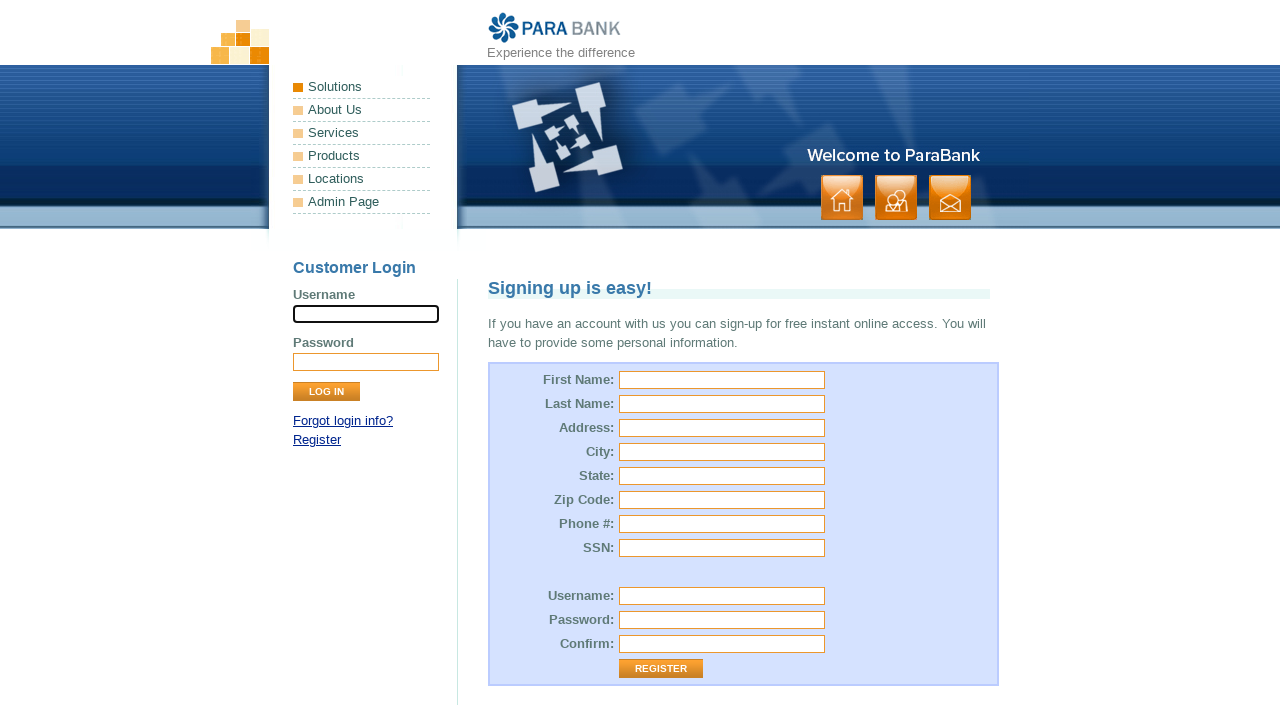

Clicked register button without filling form fields at (661, 669) on input[value='Register']
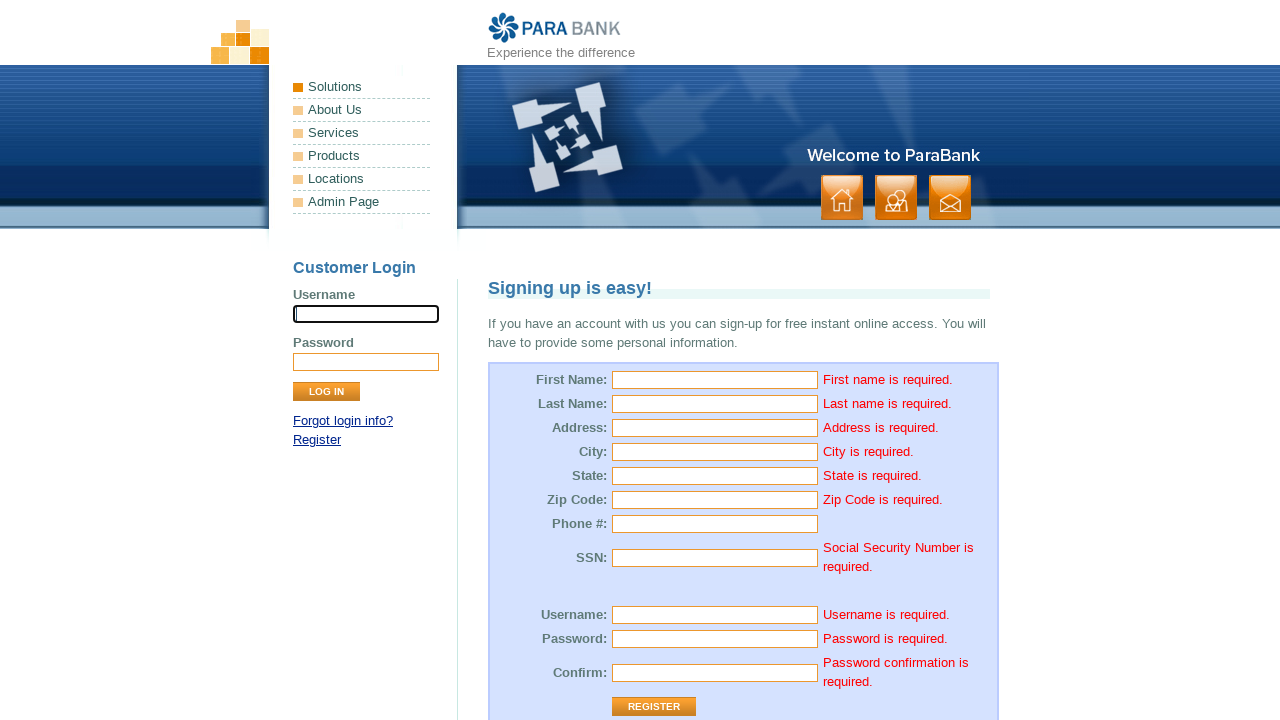

Error messages are displayed on the form
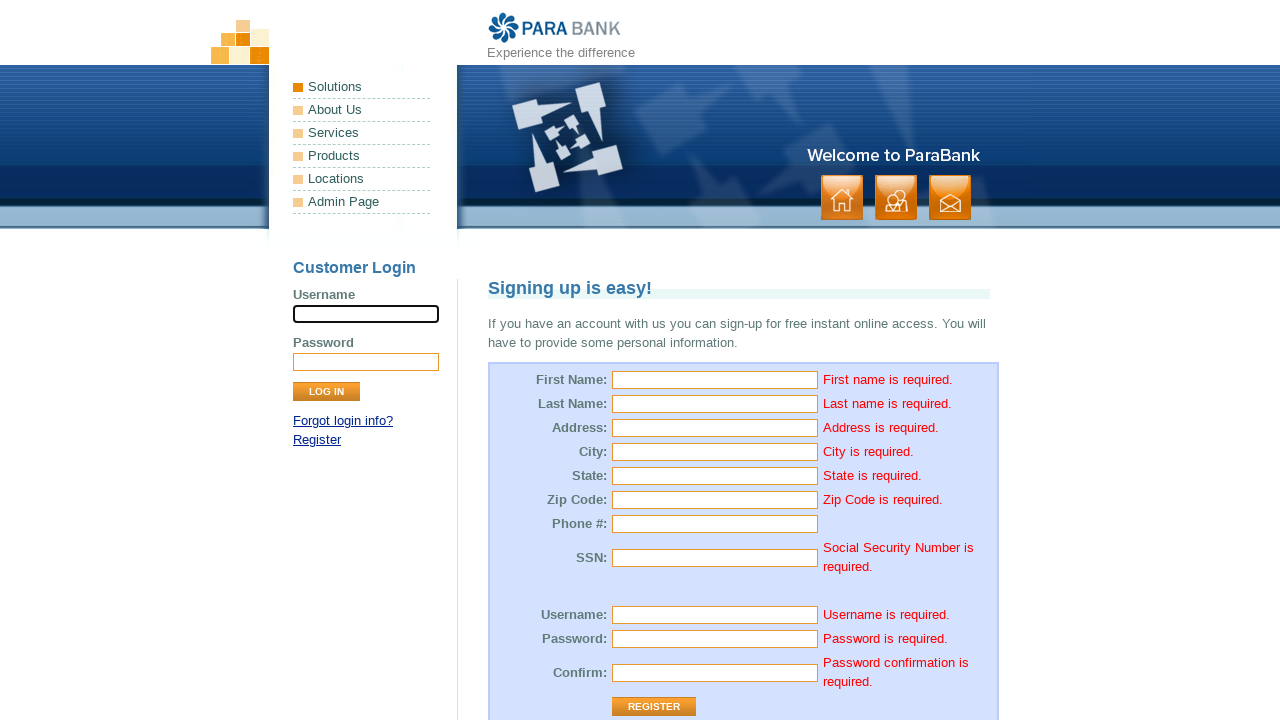

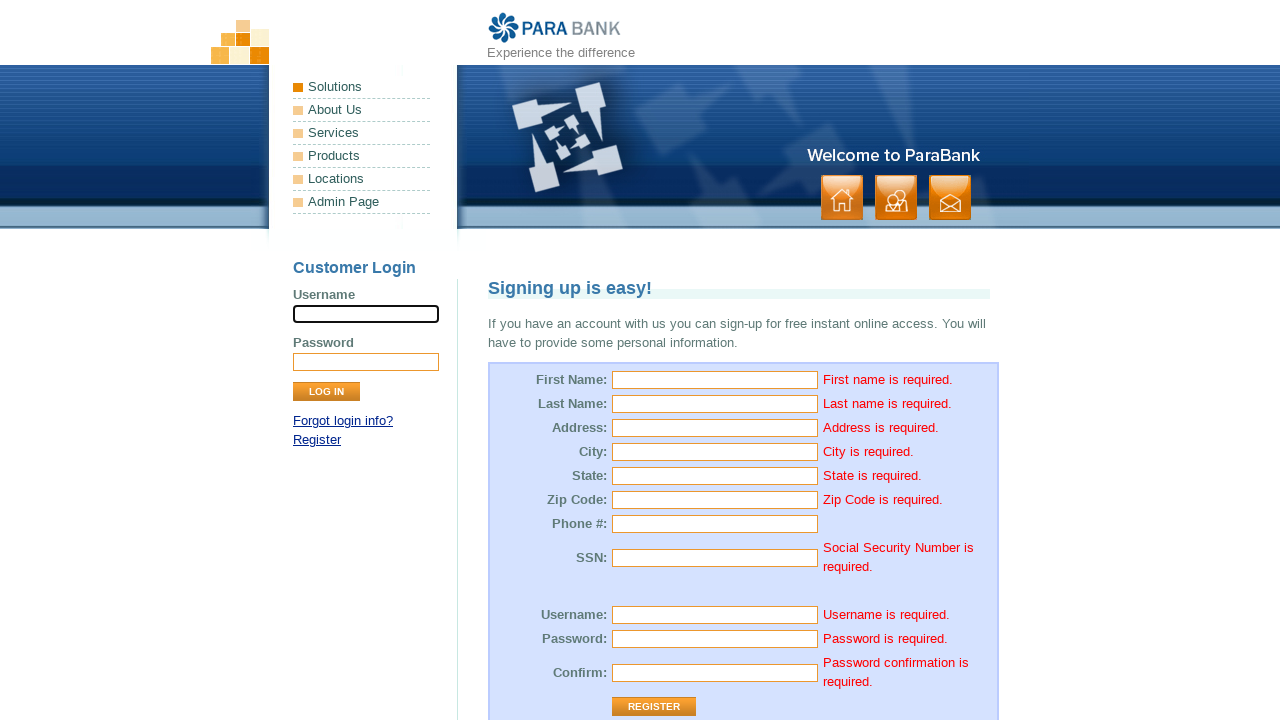